Navigates to WiseQuarter homepage and verifies the URL contains "wisequarter" to confirm successful navigation

Starting URL: https://www.wisequarter.com

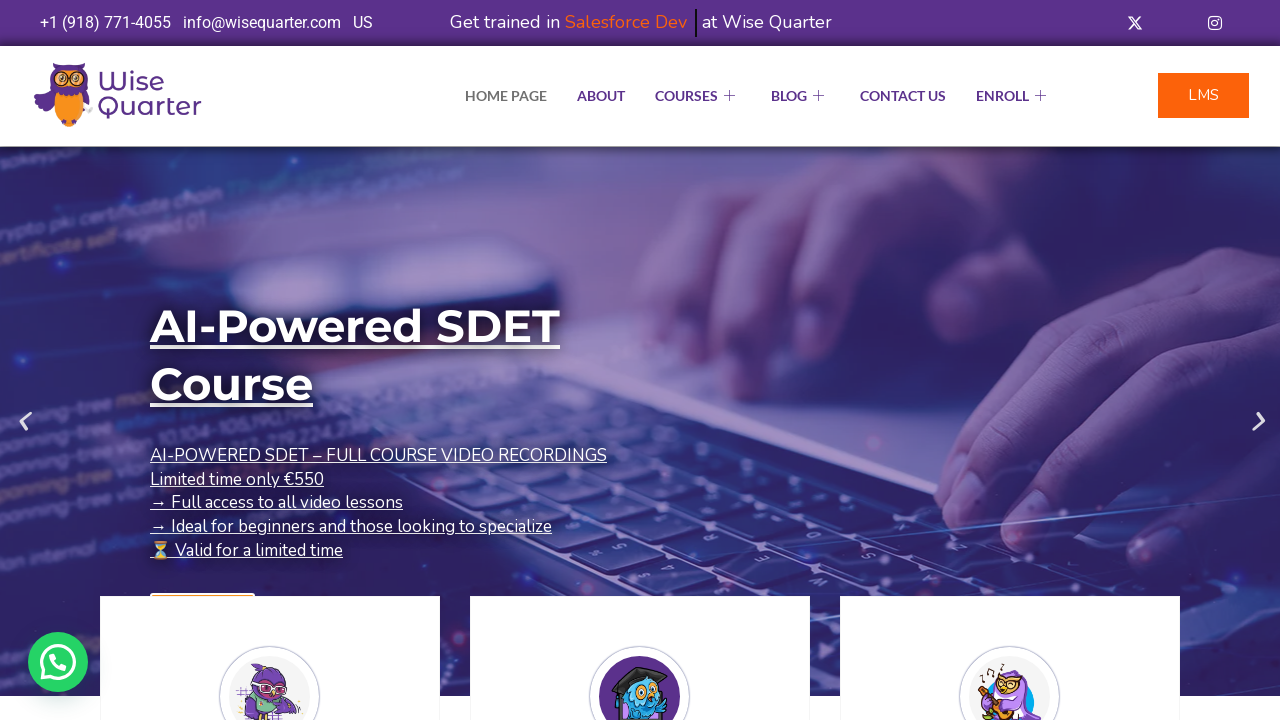

Navigated to WiseQuarter homepage at https://www.wisequarter.com
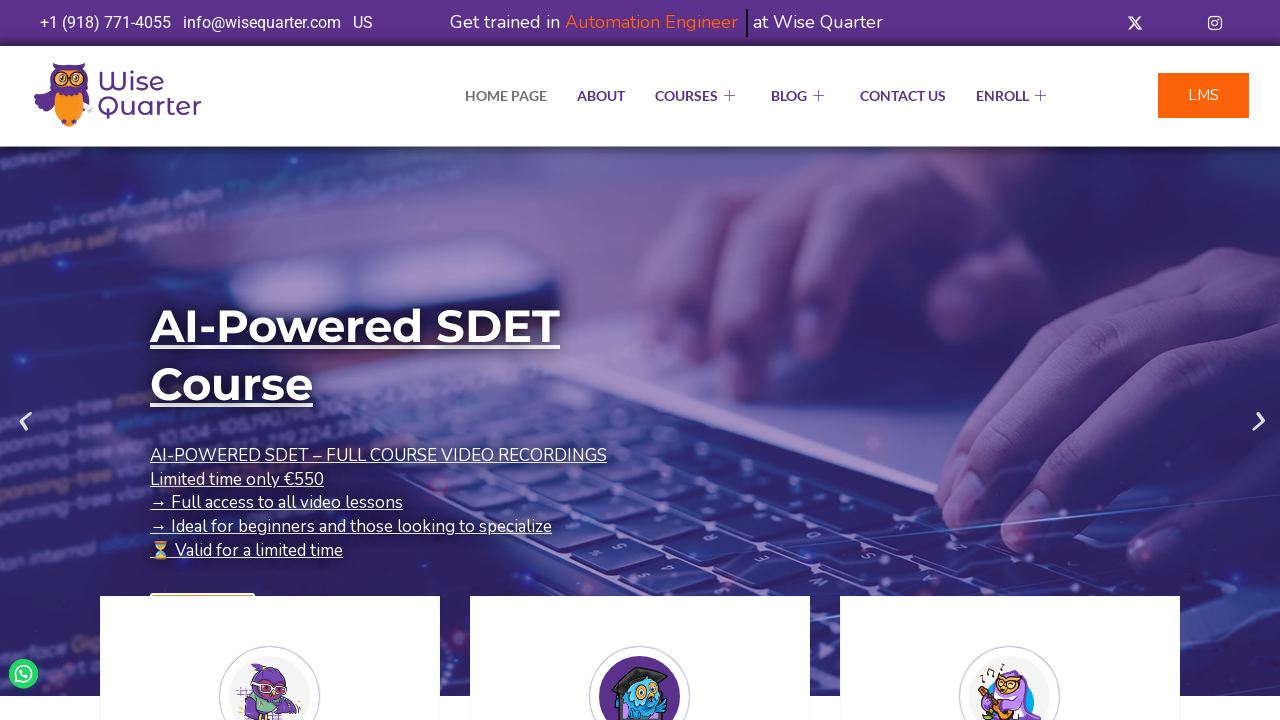

Retrieved current URL to verify navigation
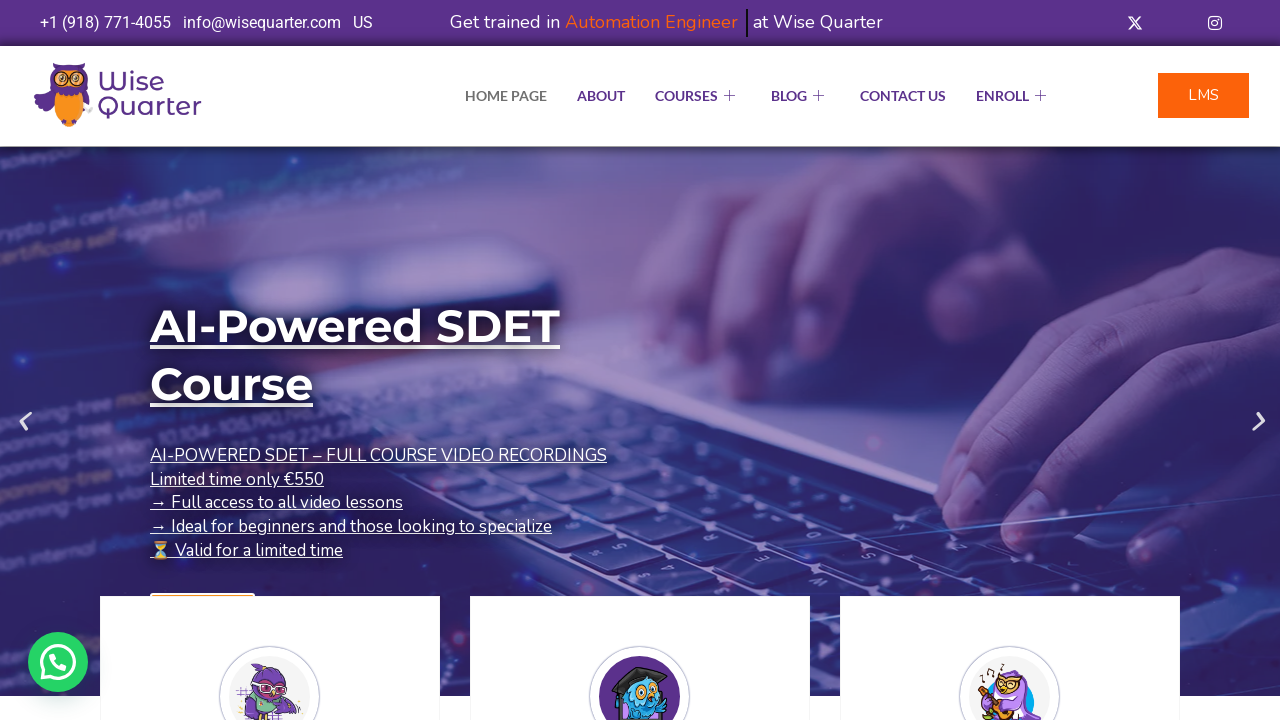

Verified that URL contains 'wisequarter' - navigation successful
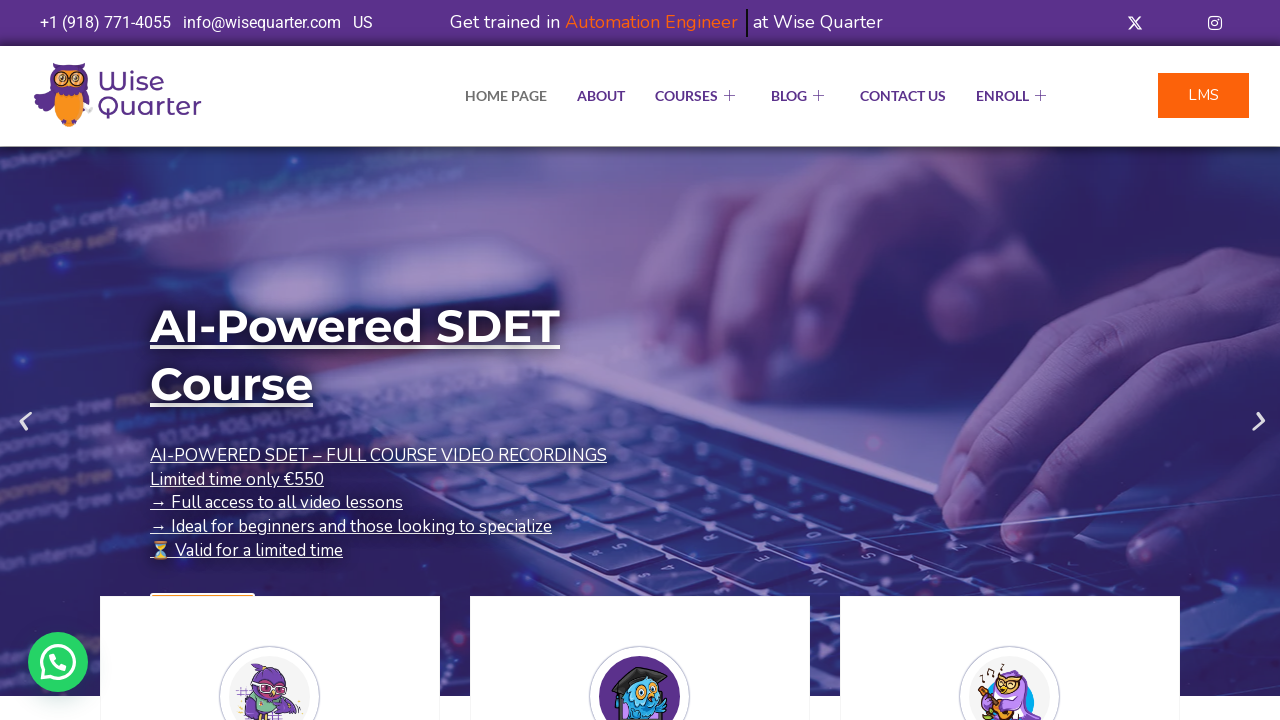

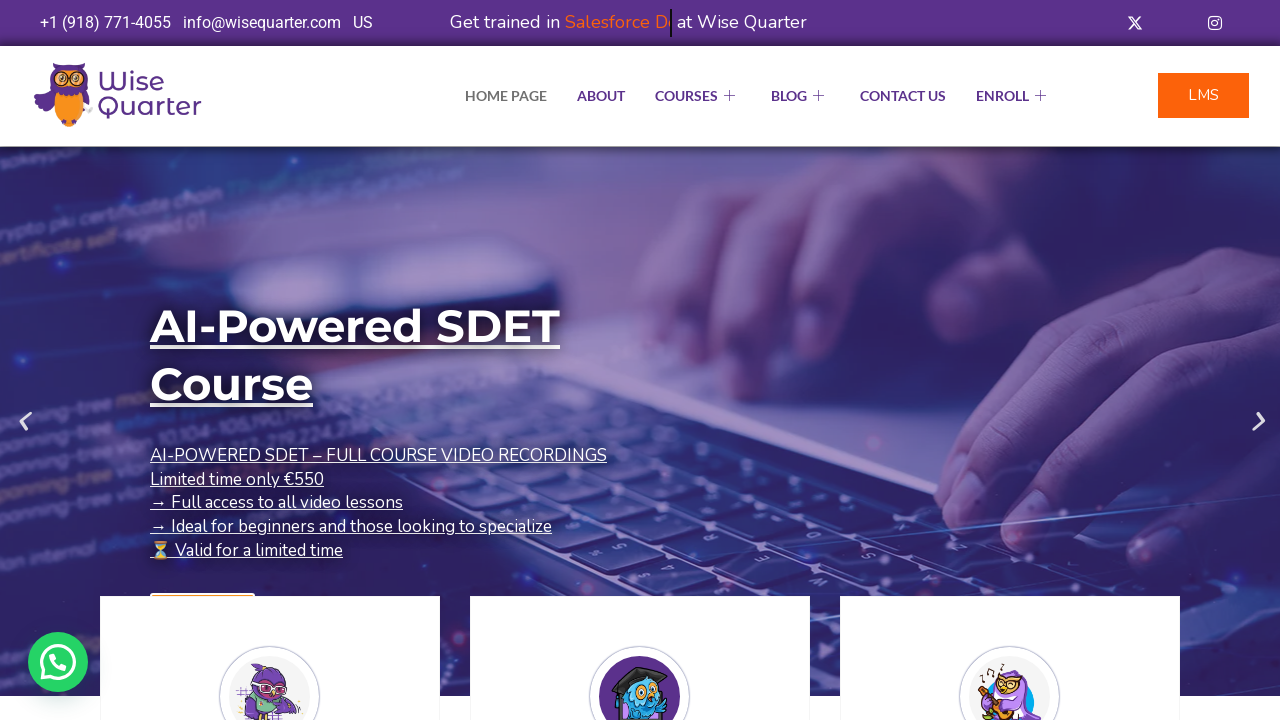